Tests filtering to display only completed items.

Starting URL: https://demo.playwright.dev/todomvc

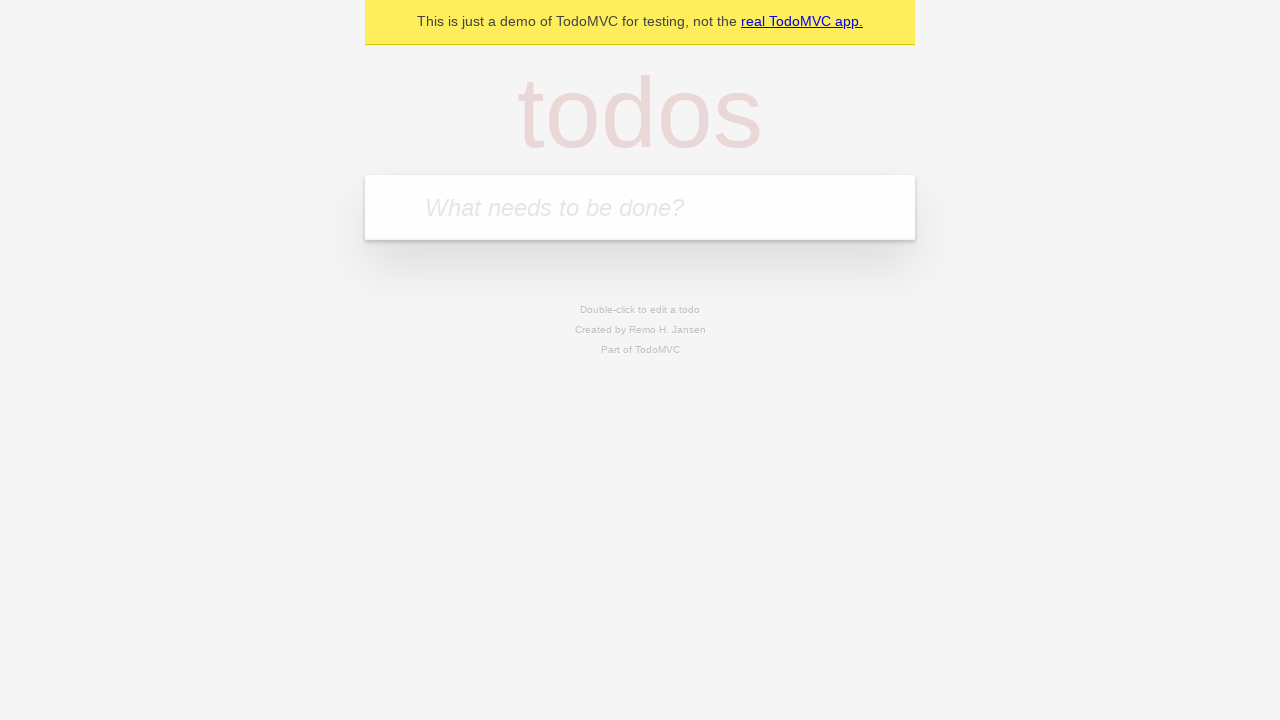

Filled todo input with 'buy some cheese' on internal:attr=[placeholder="What needs to be done?"i]
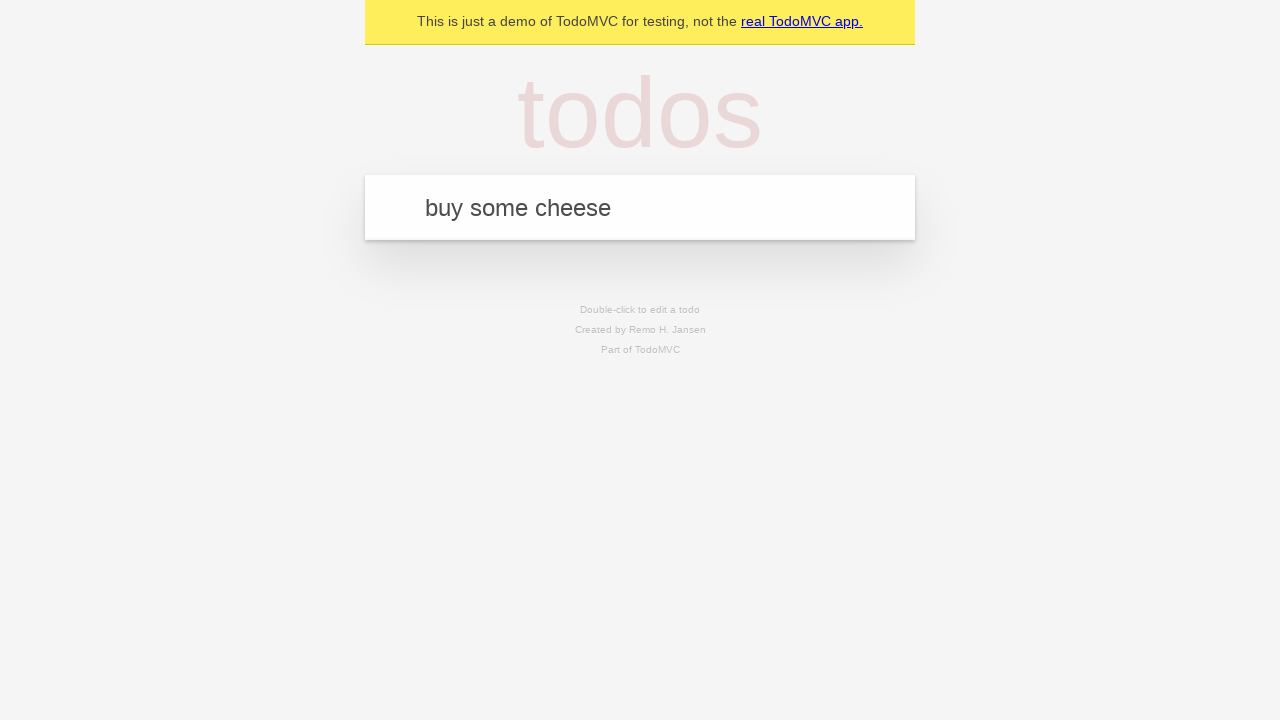

Pressed Enter to add first todo on internal:attr=[placeholder="What needs to be done?"i]
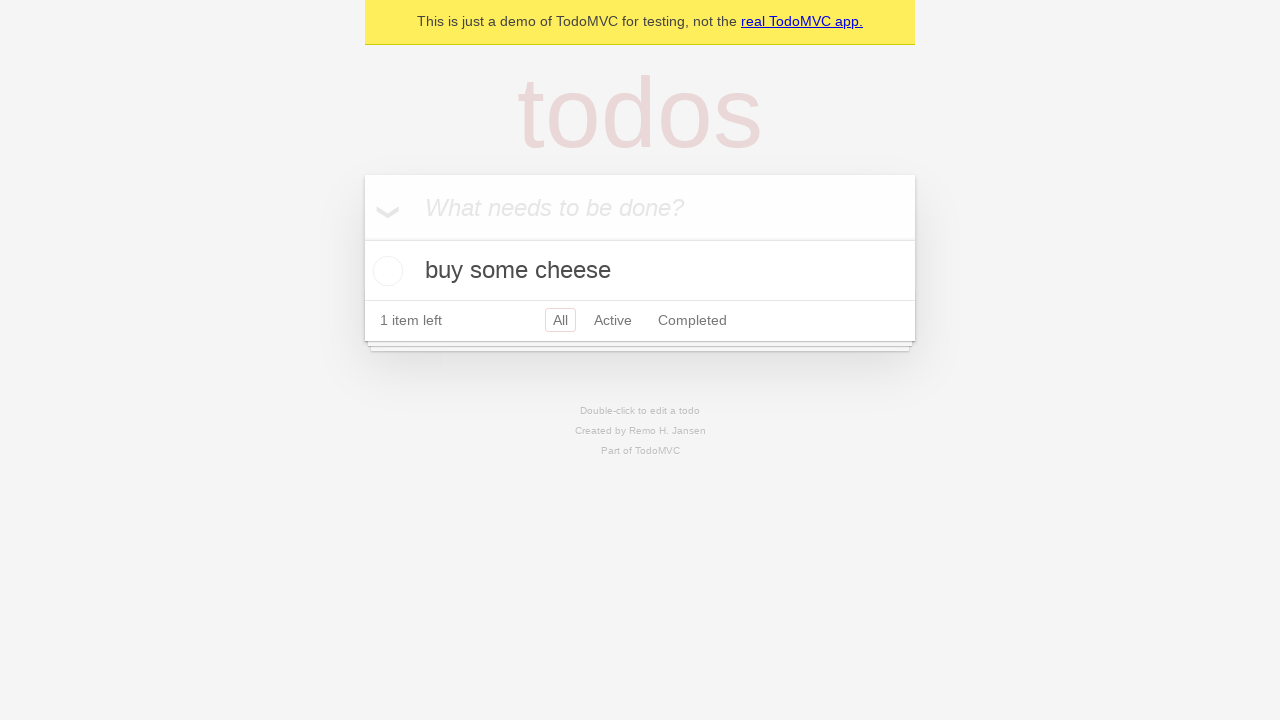

Filled todo input with 'feed the cat' on internal:attr=[placeholder="What needs to be done?"i]
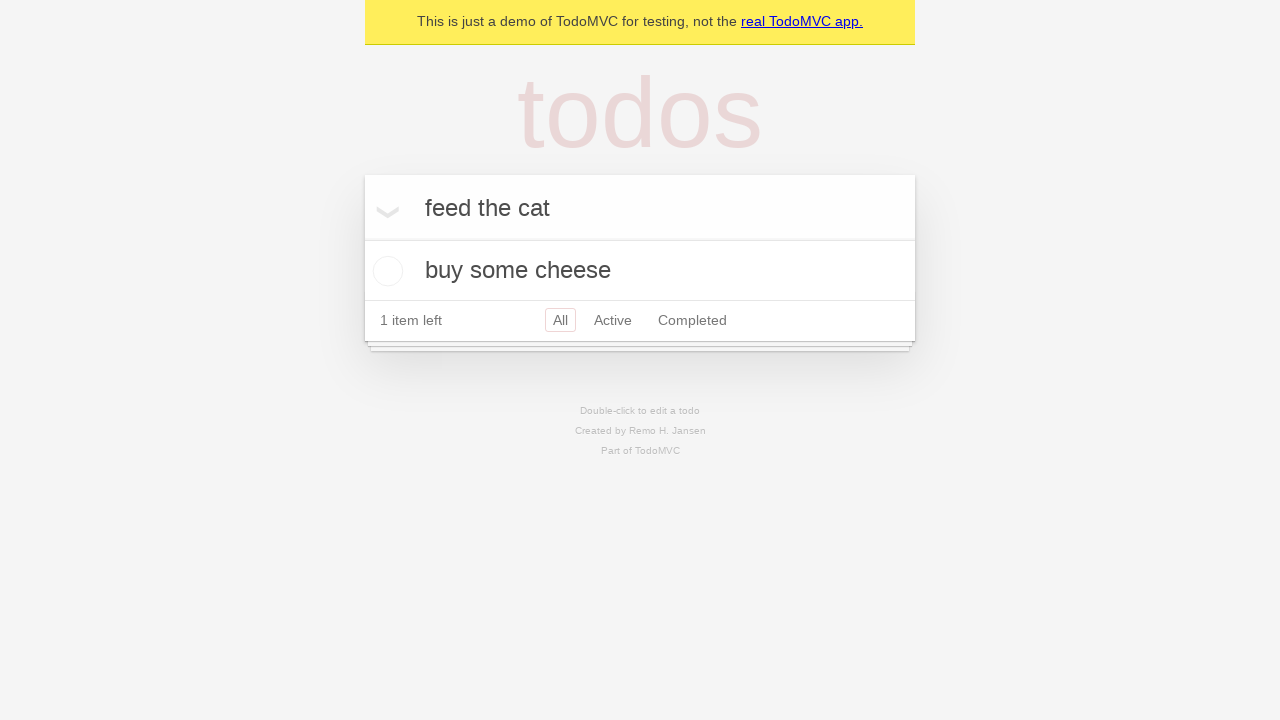

Pressed Enter to add second todo on internal:attr=[placeholder="What needs to be done?"i]
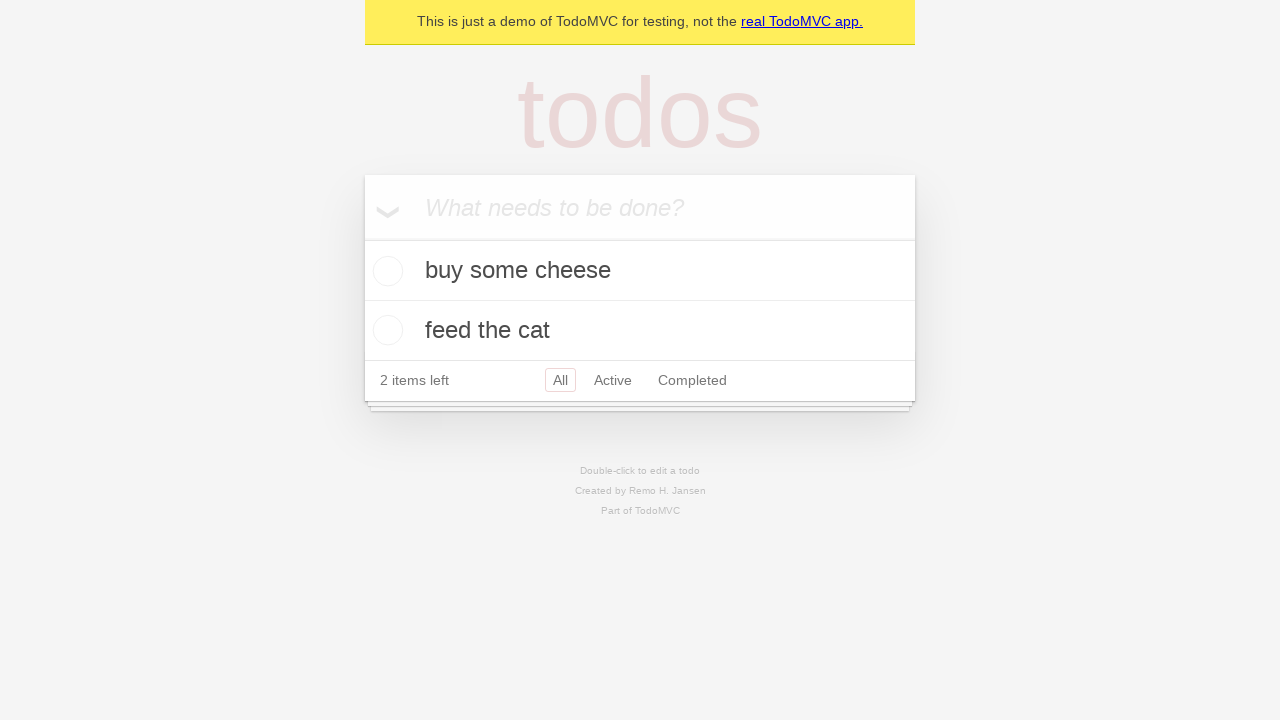

Filled todo input with 'book a doctors appointment' on internal:attr=[placeholder="What needs to be done?"i]
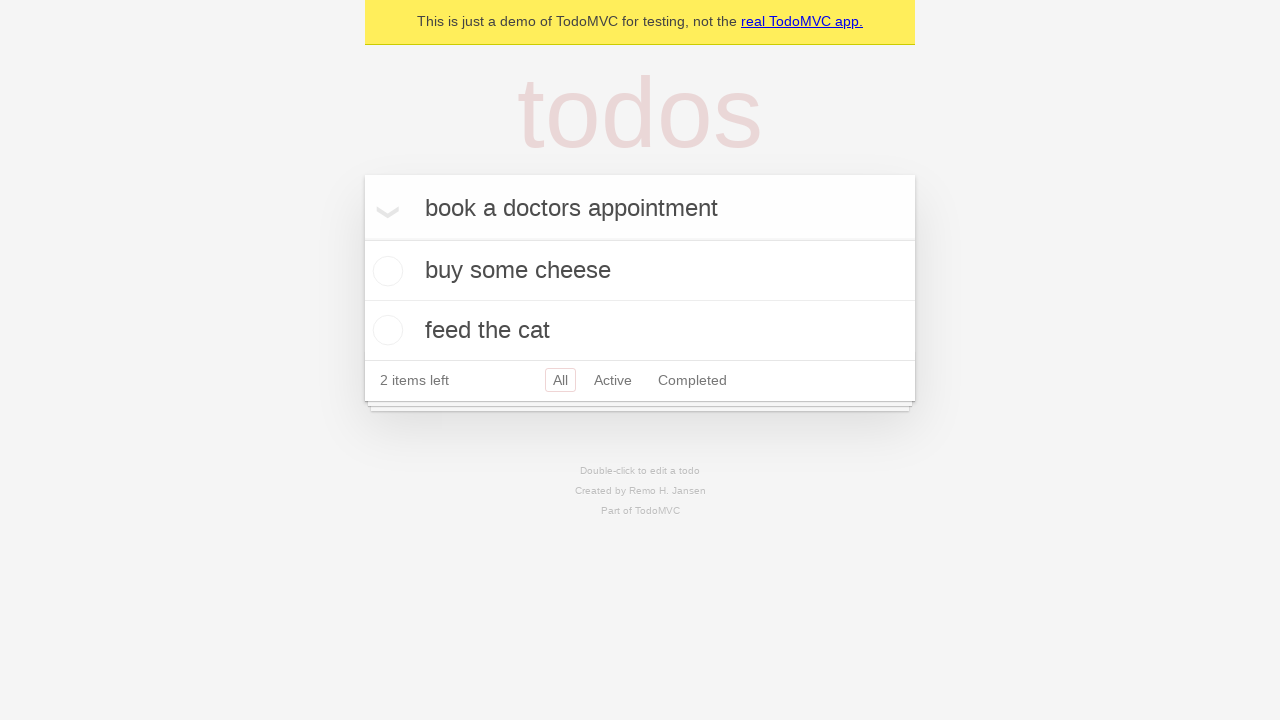

Pressed Enter to add third todo on internal:attr=[placeholder="What needs to be done?"i]
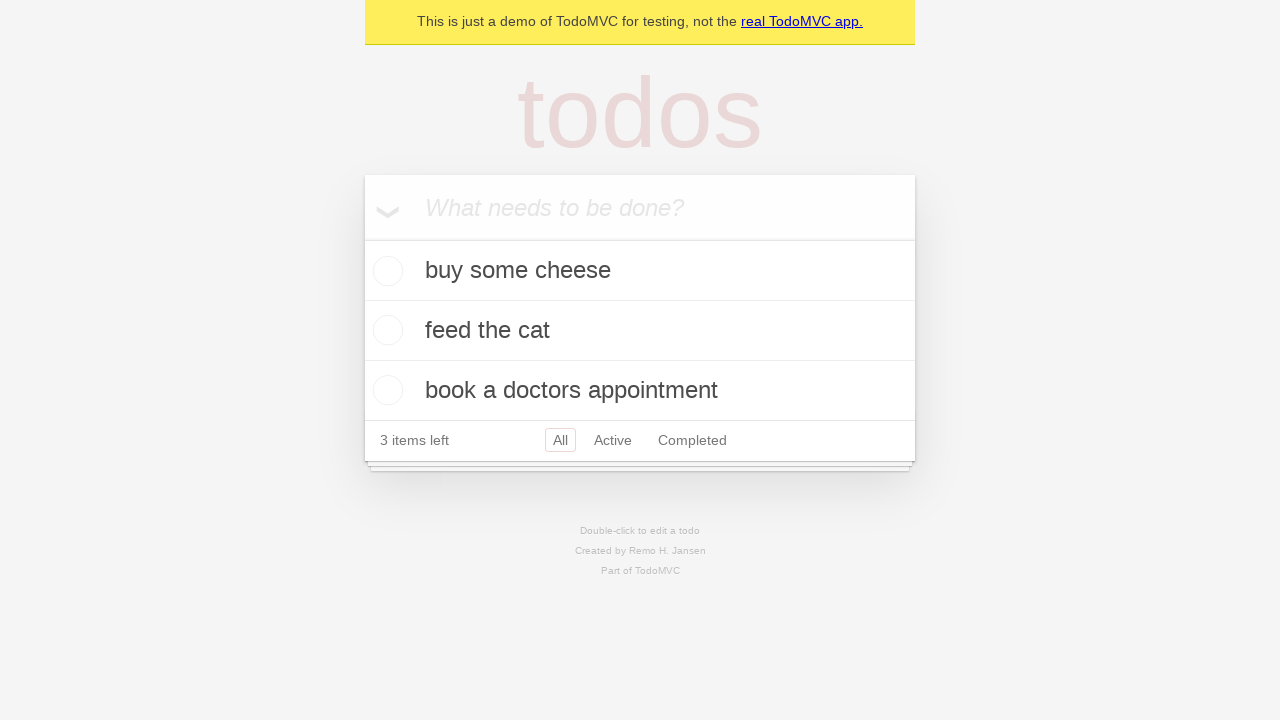

Checked the second todo item (feed the cat) at (385, 330) on internal:testid=[data-testid="todo-item"s] >> nth=1 >> internal:role=checkbox
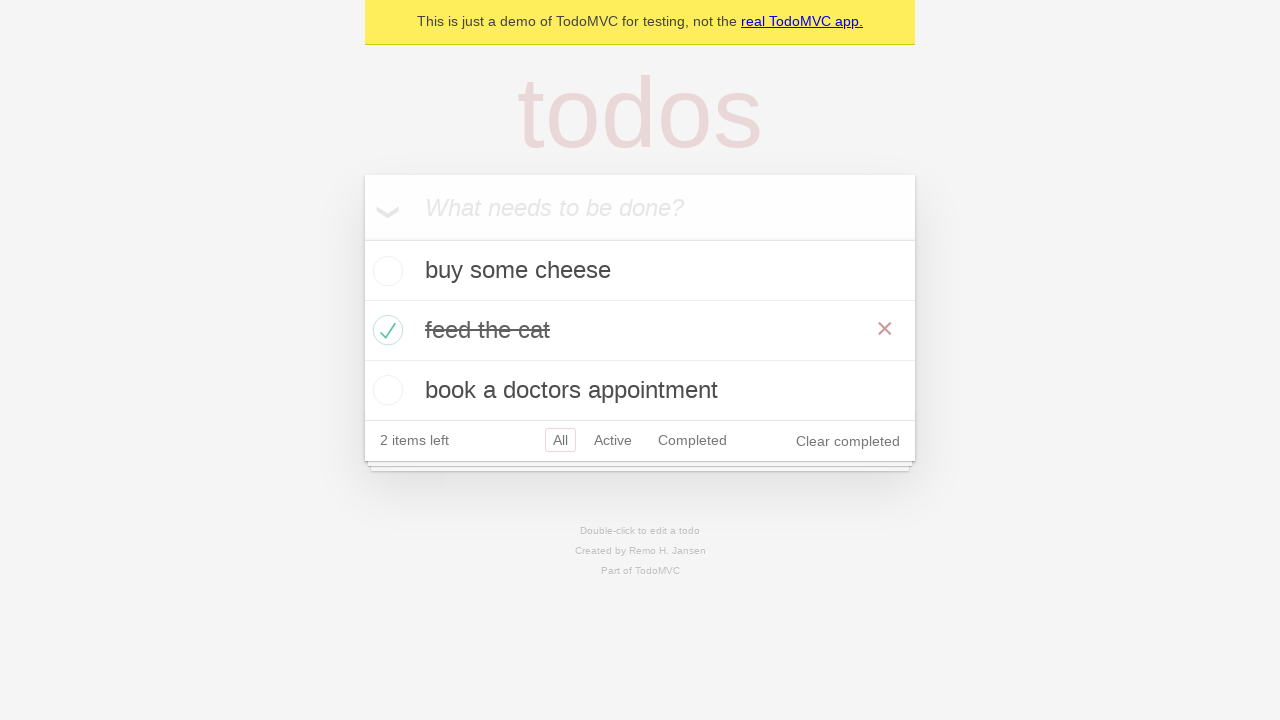

Clicked Completed filter to display only completed items at (692, 440) on internal:role=link[name="Completed"i]
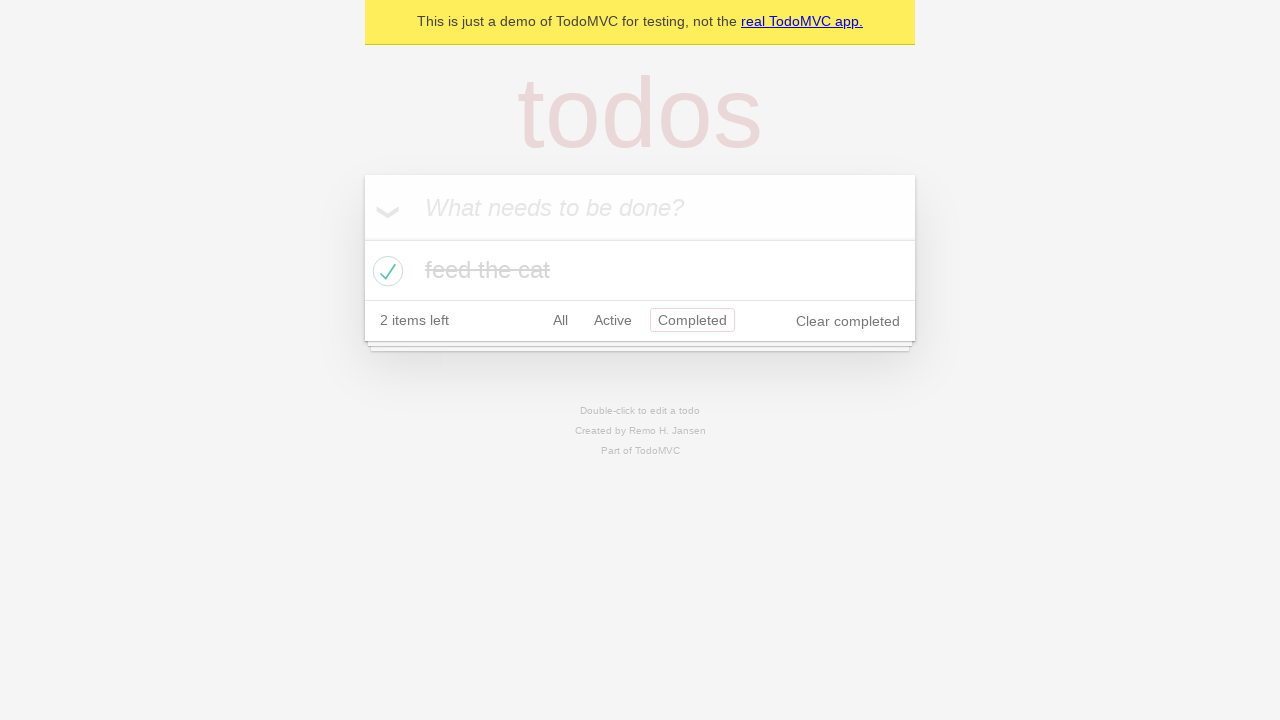

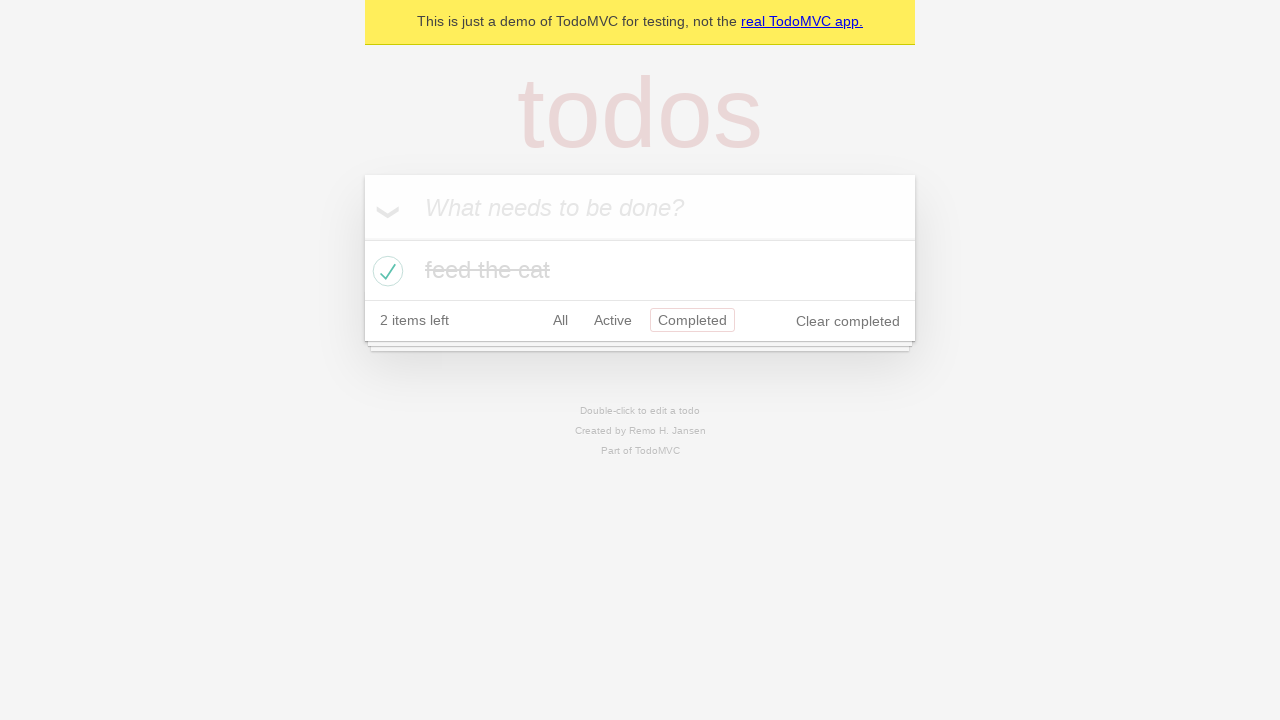